Tests a text box form by filling in full name, email, current address, and permanent address fields, then submitting the form.

Starting URL: https://demoqa.com/text-box

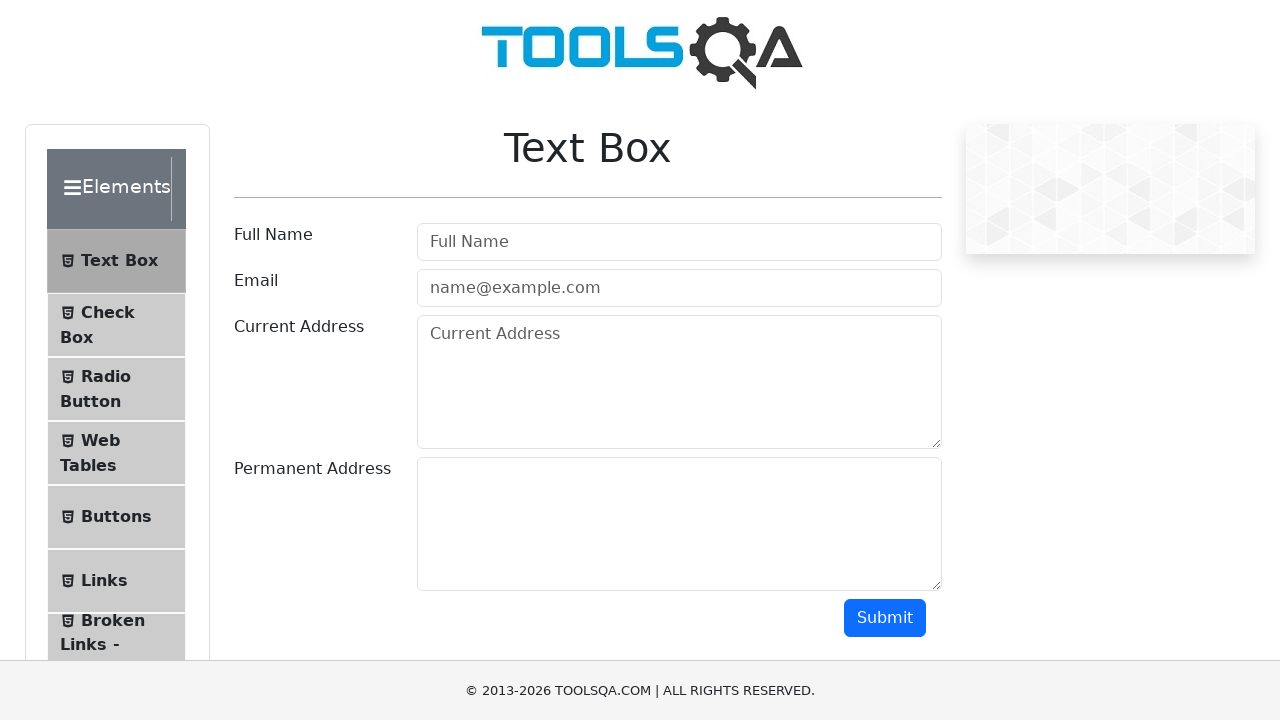

Filled full name field with 'Vas Kor' on input[placeholder="Full Name"]
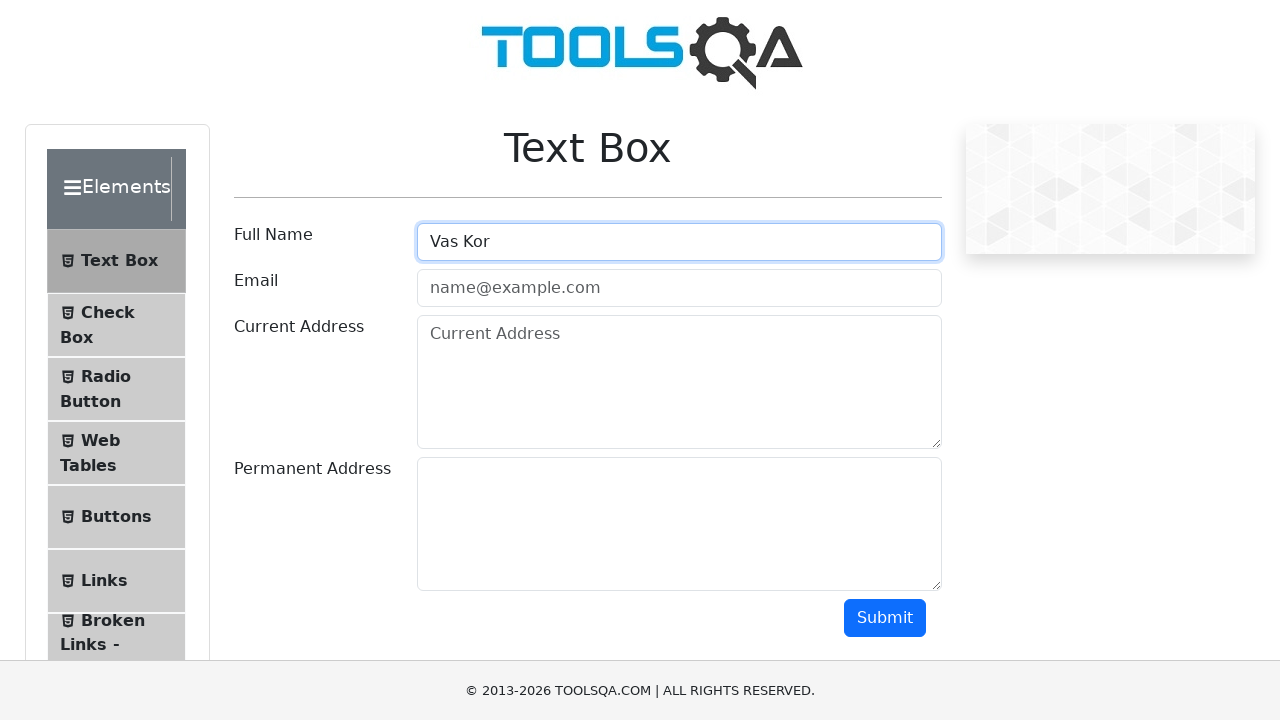

Filled email field with 'gamma_h8@bk.ru' on input[placeholder="name@example.com"]
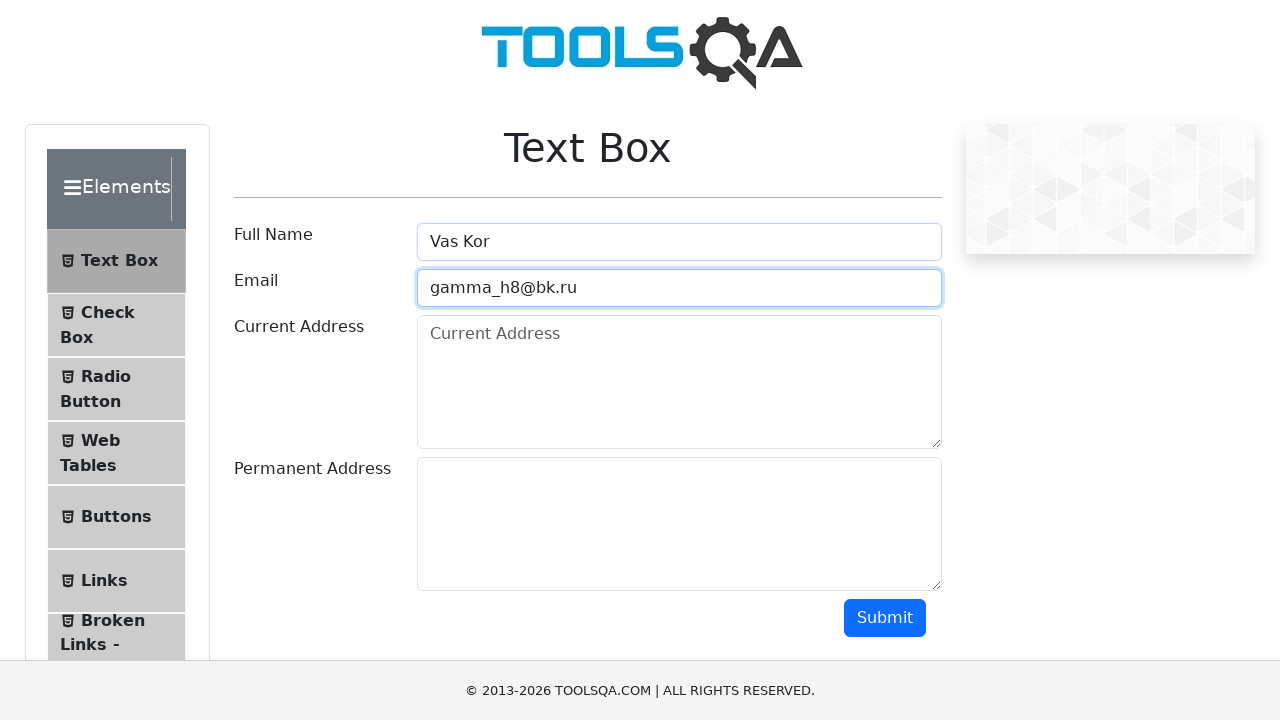

Filled current address field with multi-line address on textarea[placeholder="Current Address"]
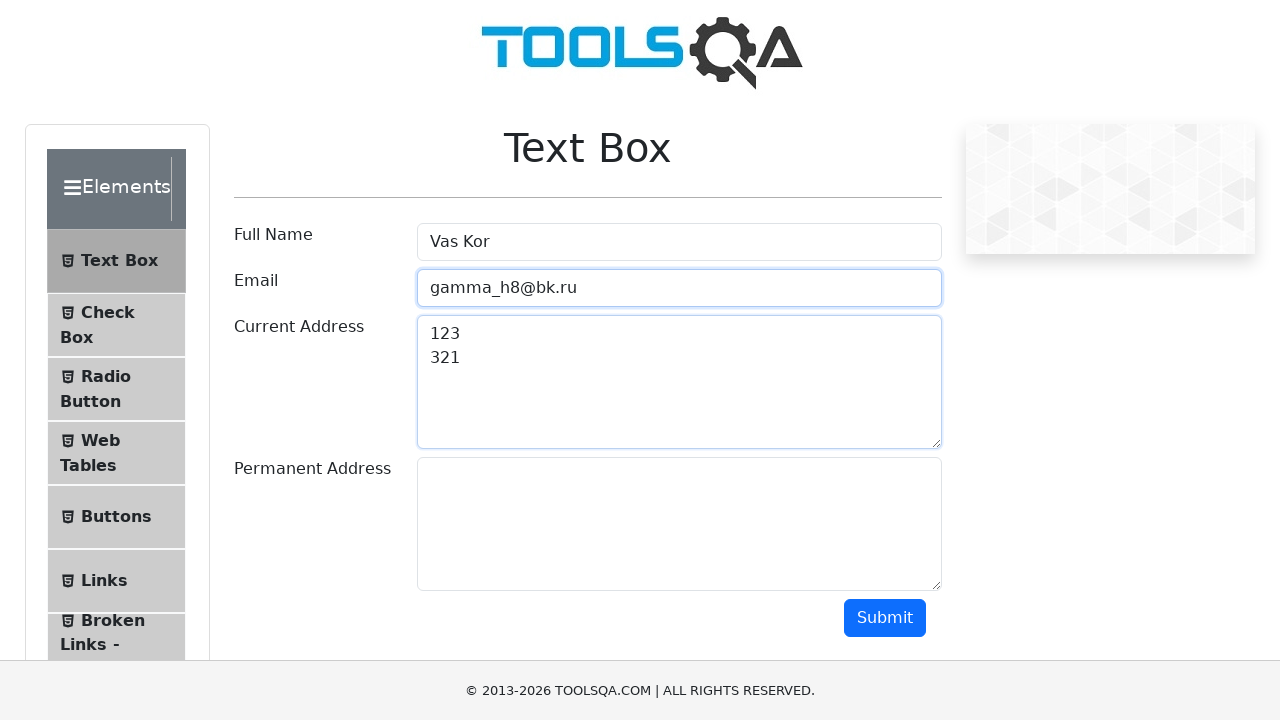

Filled permanent address field with multi-line address on textarea#permanentAddress
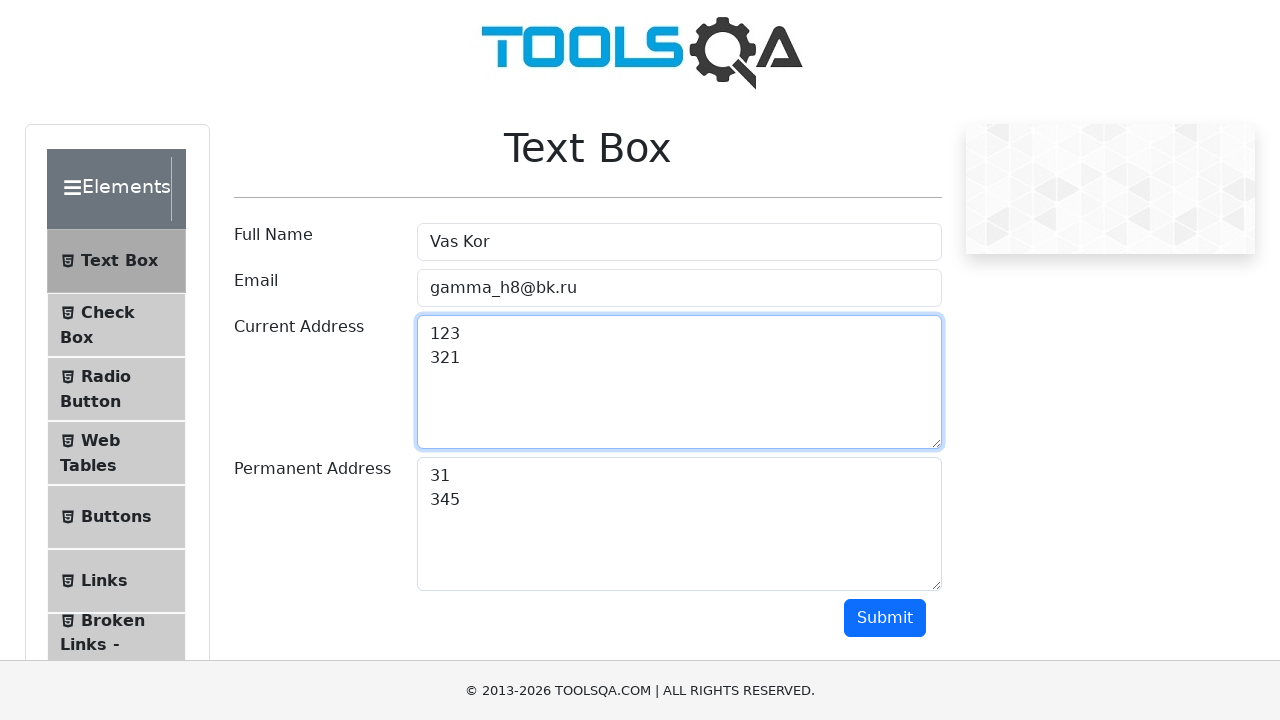

Scrolled to bottom of page to reveal submit button
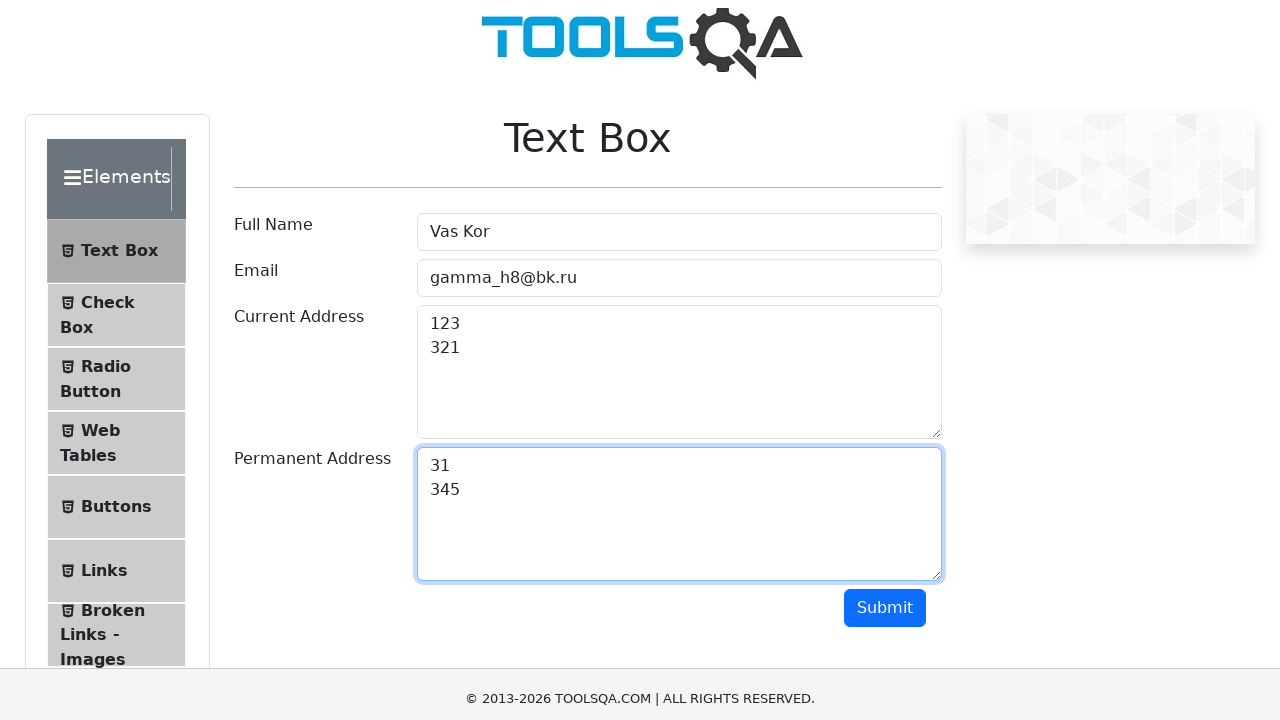

Clicked submit button to submit form at (885, 19) on #submit
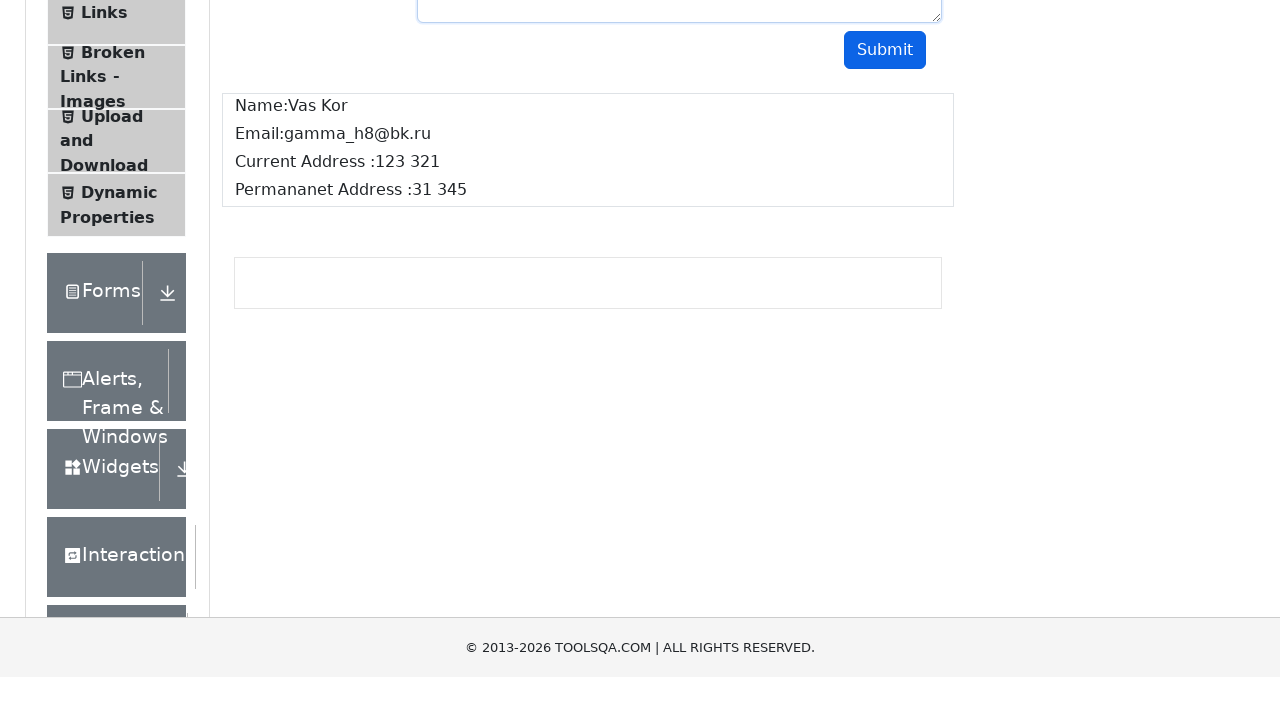

Form output appeared after submission
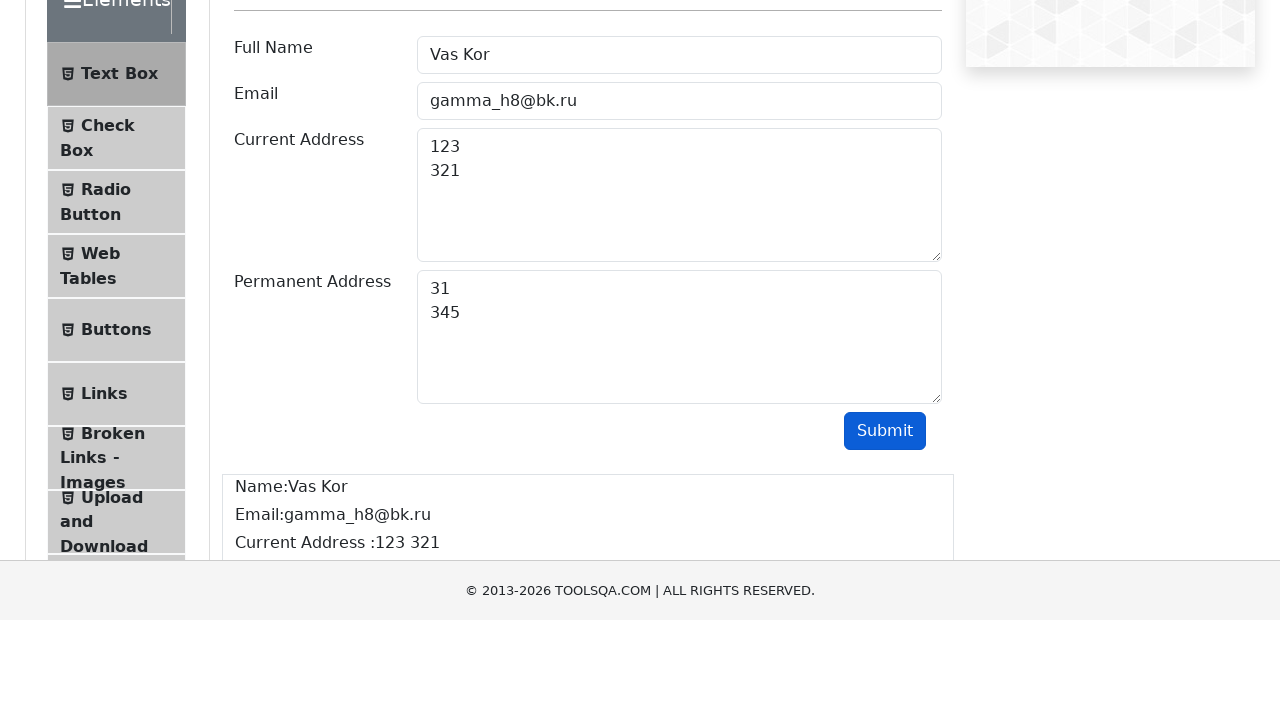

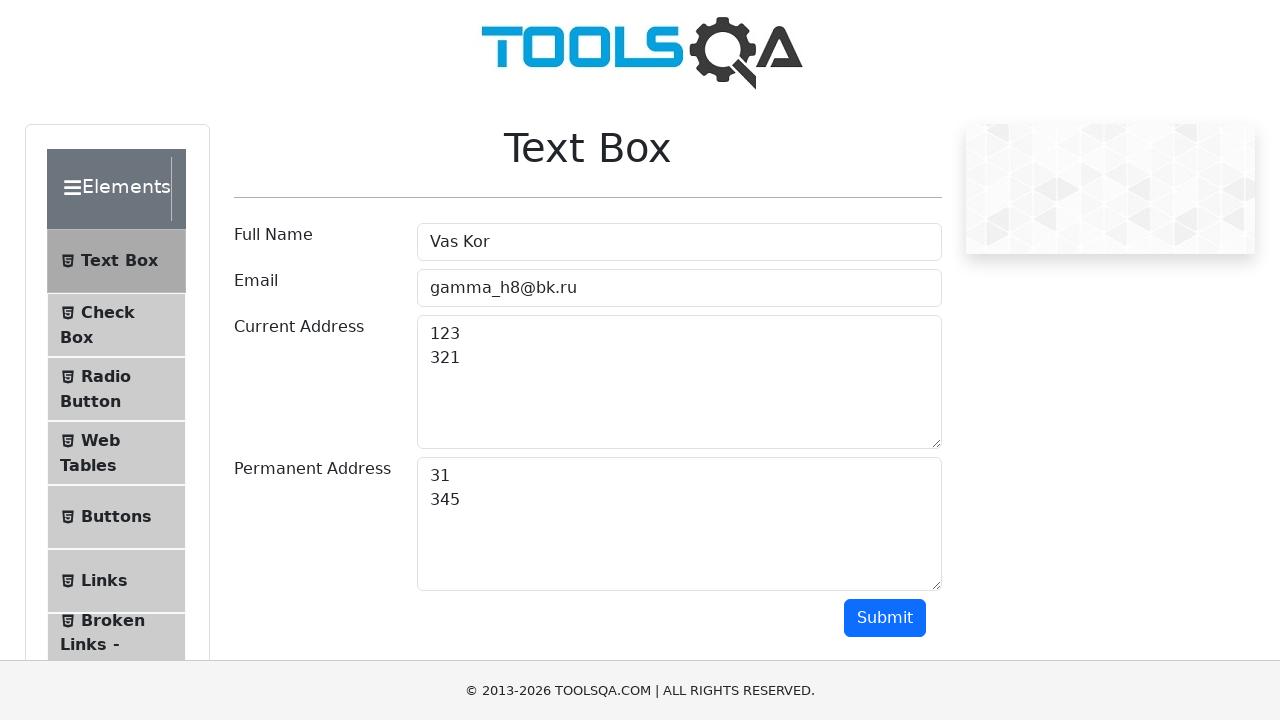